Tests file download functionality by clicking on a download link for a text file

Starting URL: https://practice.expandtesting.com/download

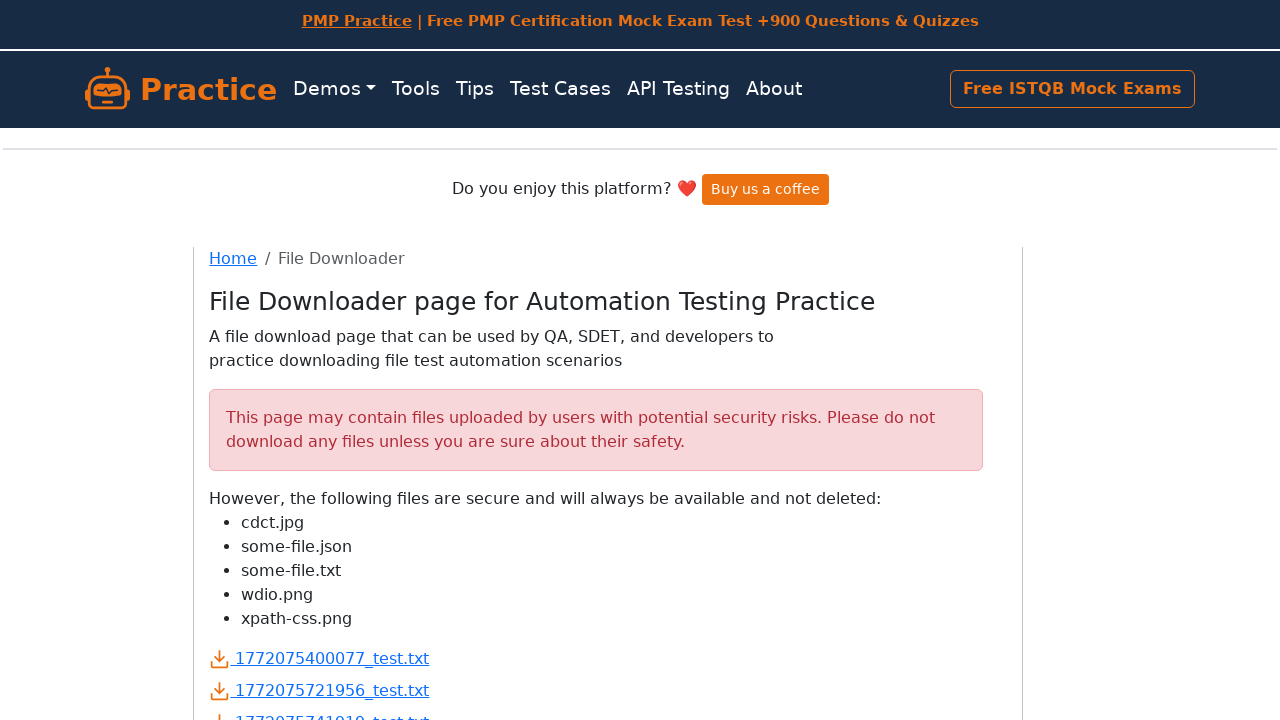

Located download link for some-file.txt
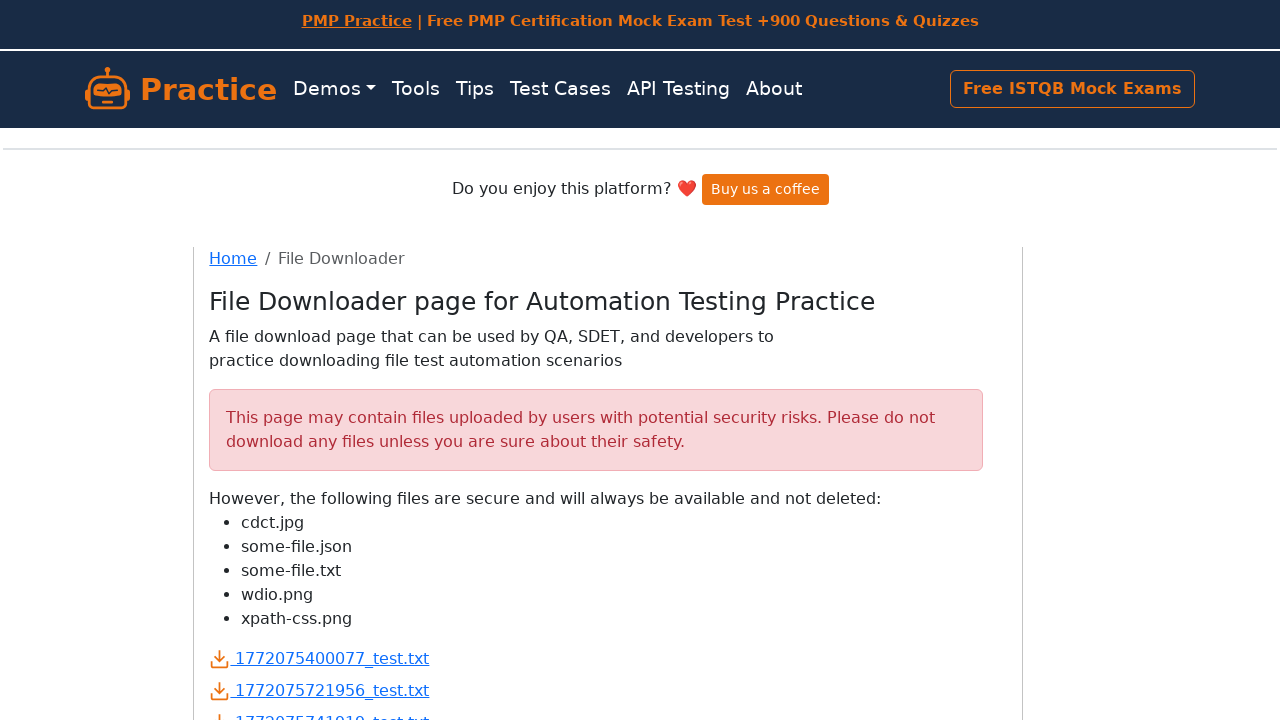

Scrolled download link into view
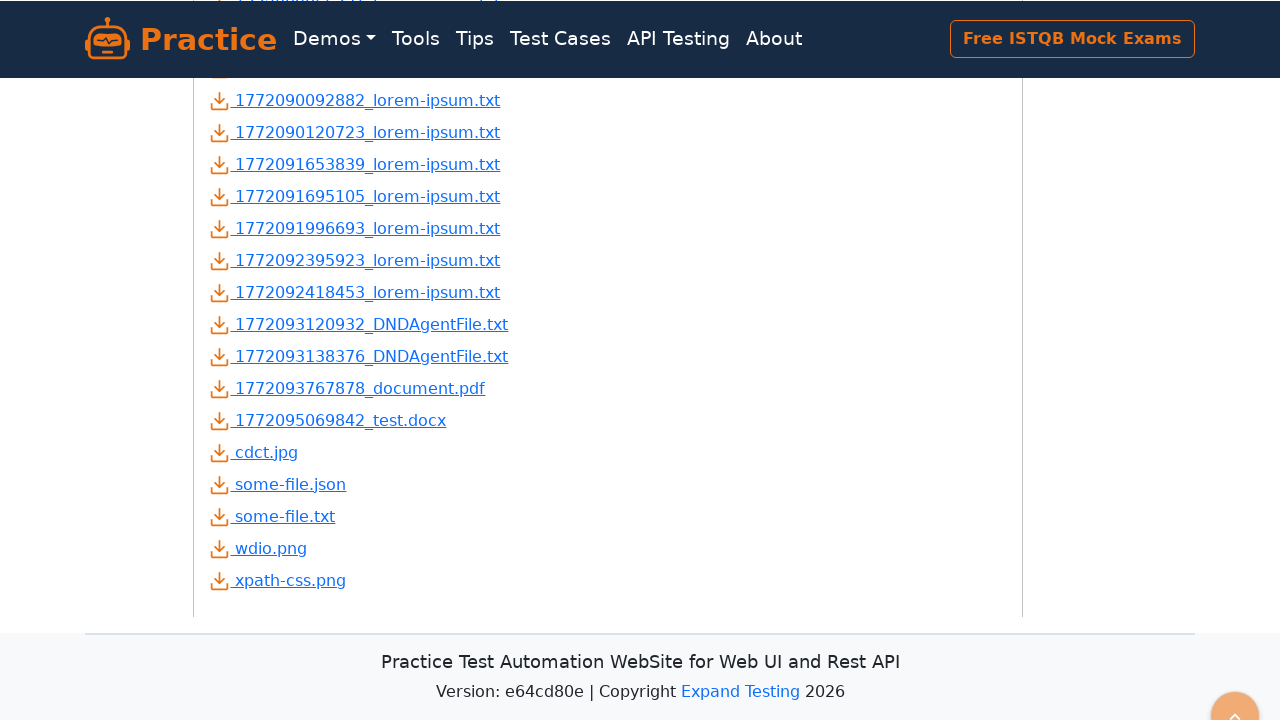

Clicked download link for some-file.txt at (272, 516) on a[data-testid*='some-file.txt']
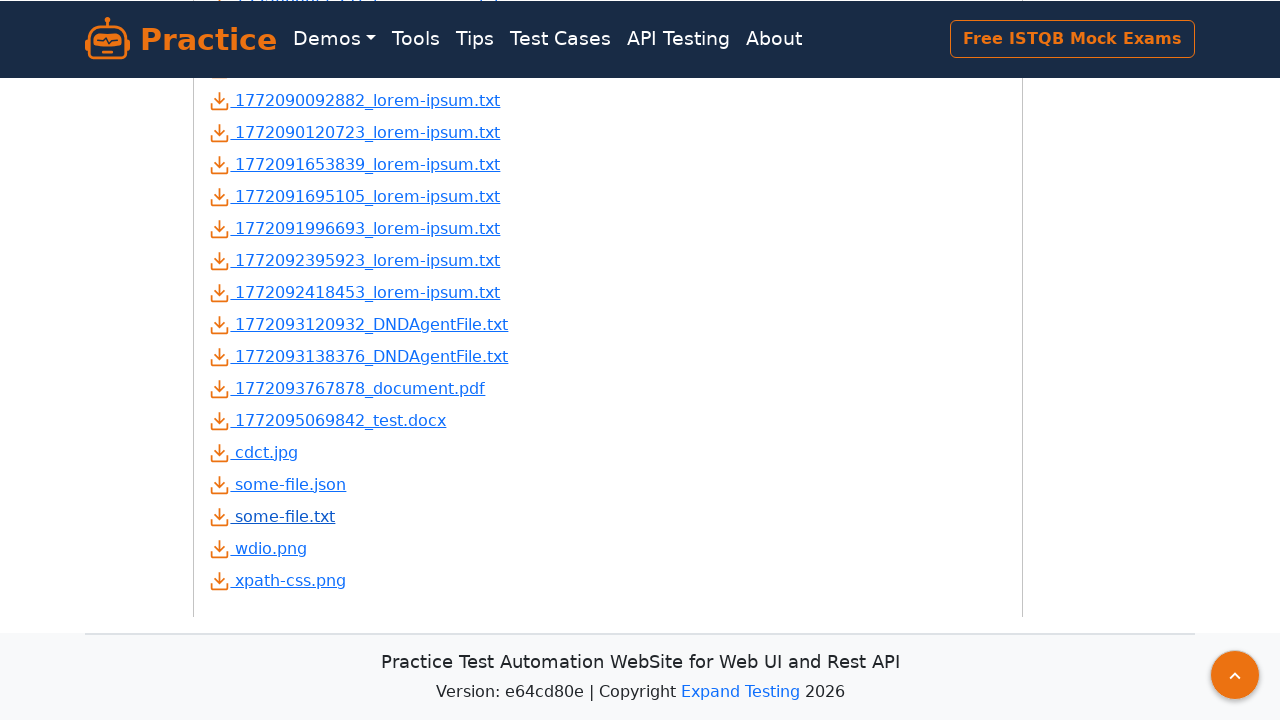

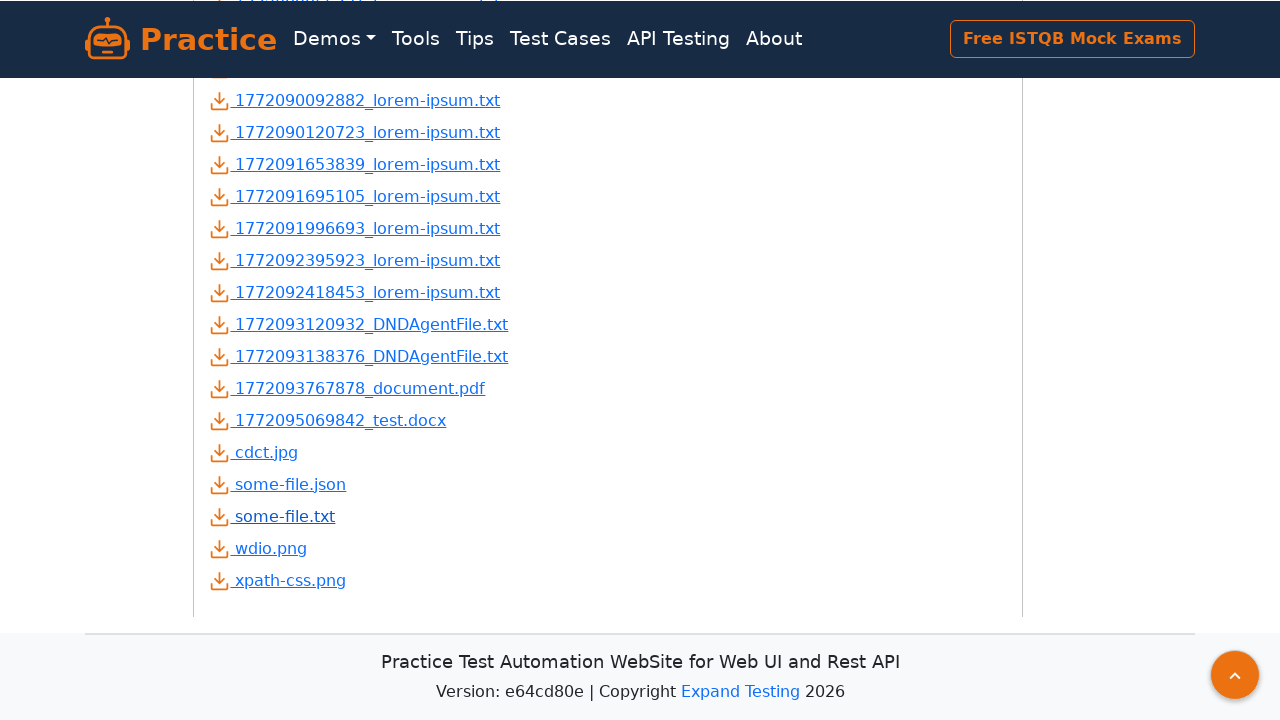